Tests right-click context menu functionality by performing a right-click action on a specific element

Starting URL: https://swisnl.github.io/jQuery-contextMenu/demo.html

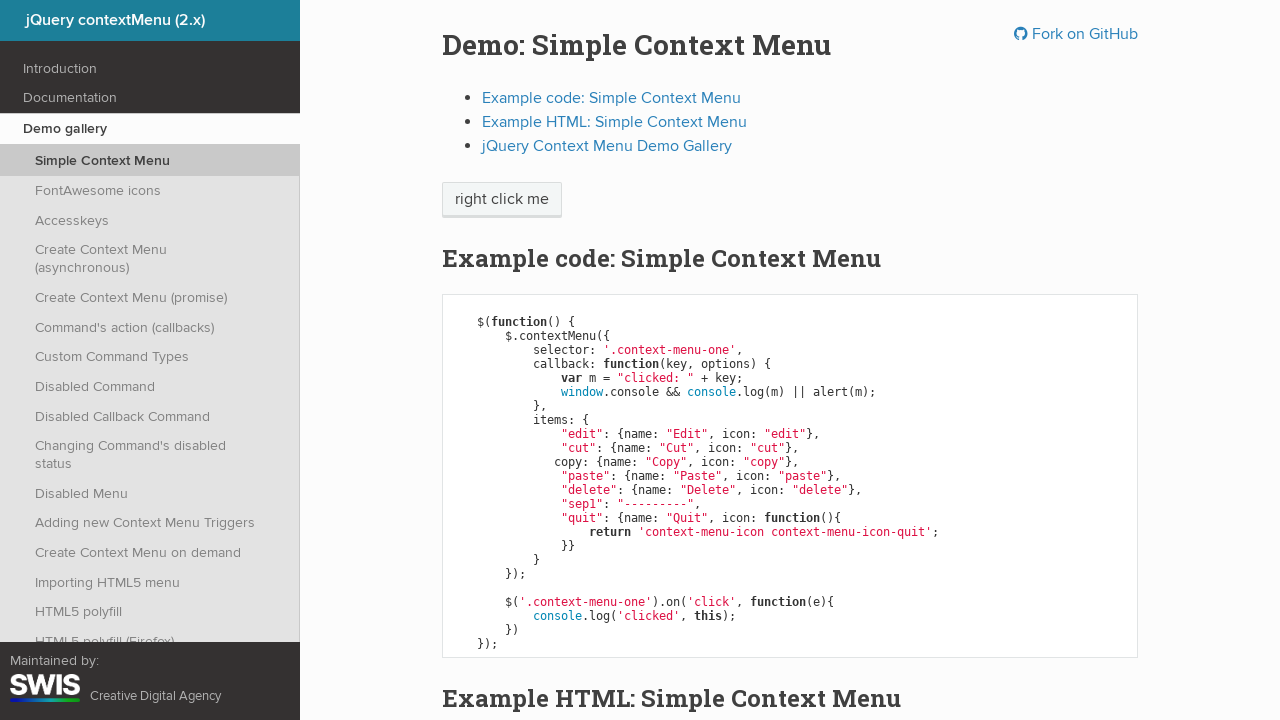

Located 'right click me' element
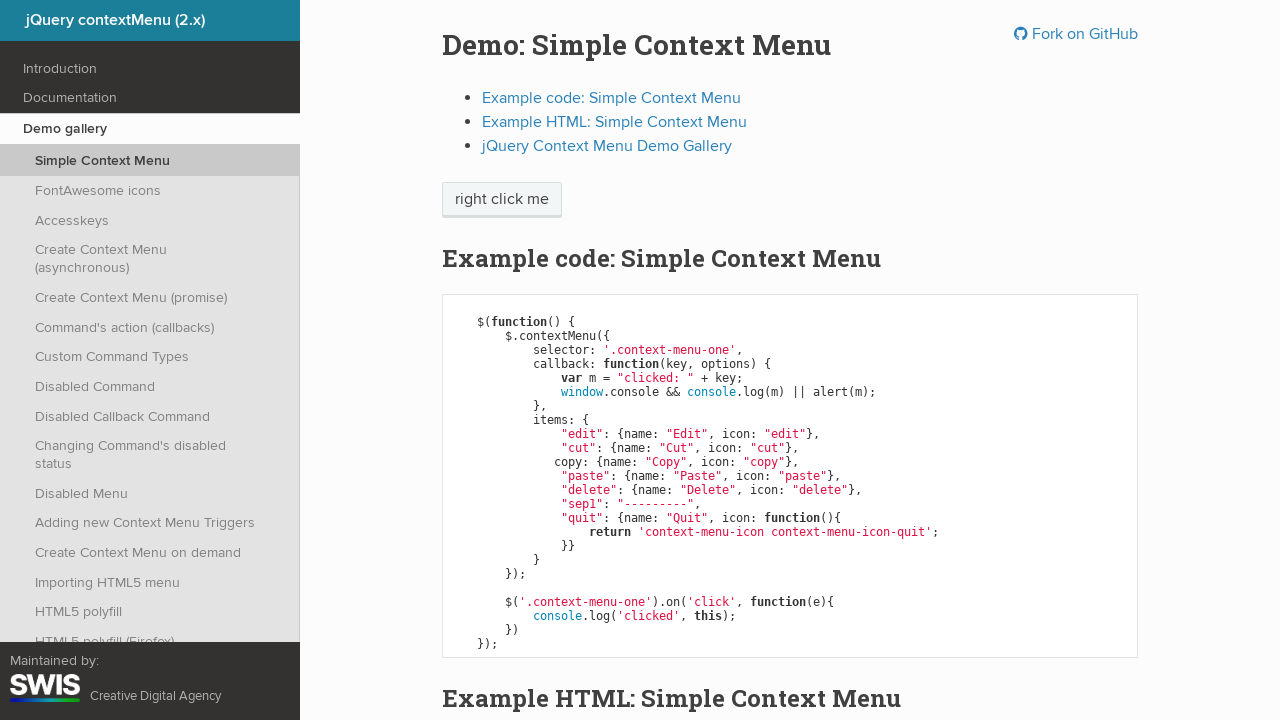

Performed right-click on 'right click me' element at (502, 200) on xpath=//span[text()='right click me']
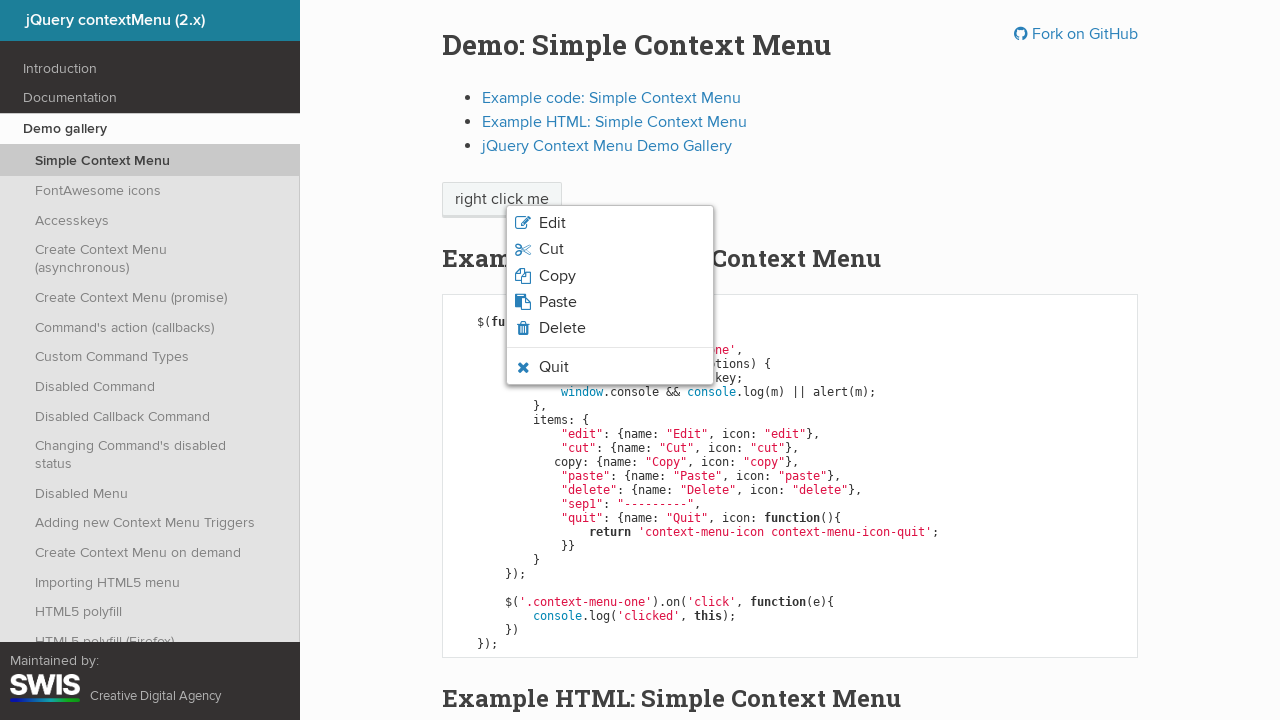

Context menu appeared and became visible
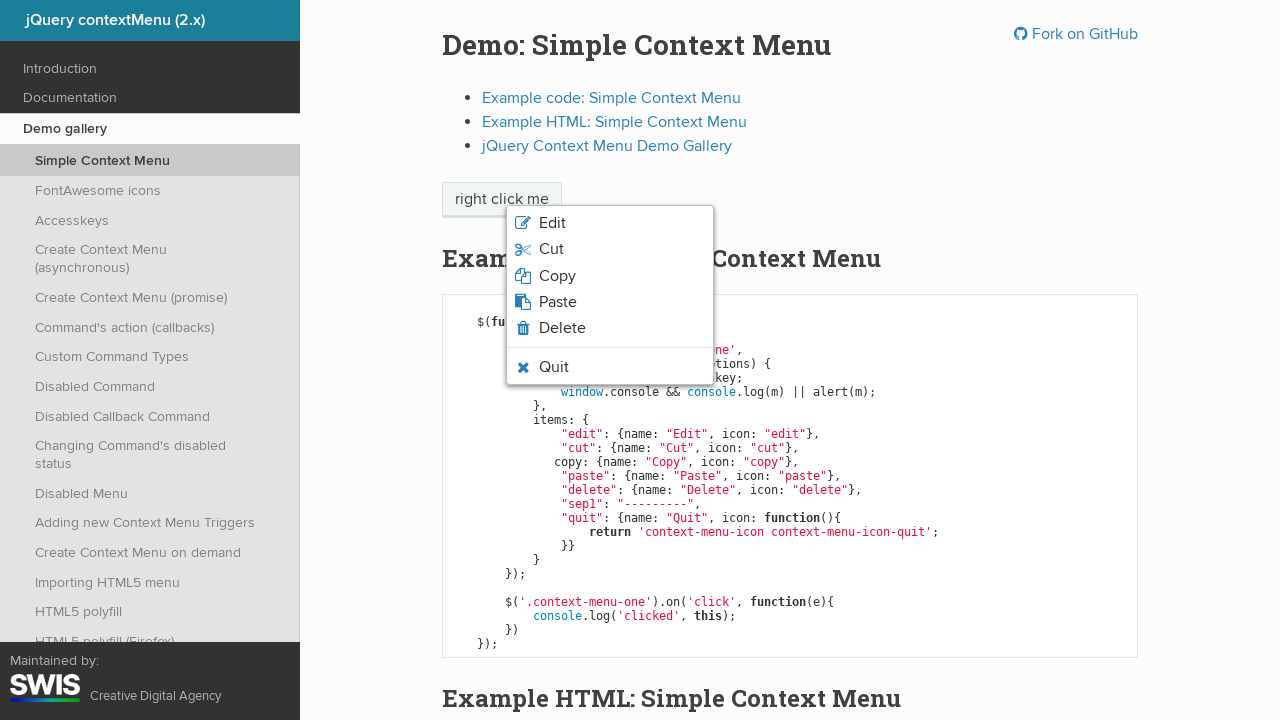

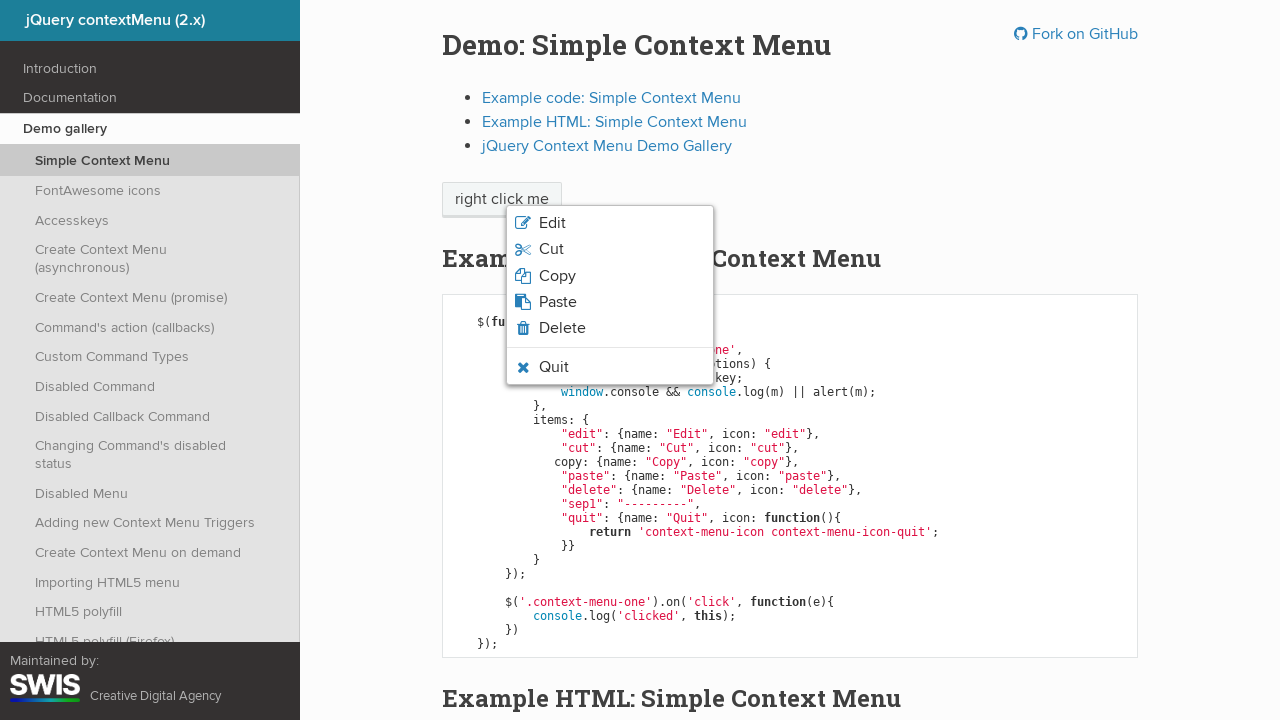